Tests double click functionality by scrolling to a demo section, switching to an iframe, and performing a double click on a div element

Starting URL: https://api.jquery.com/dblclick/

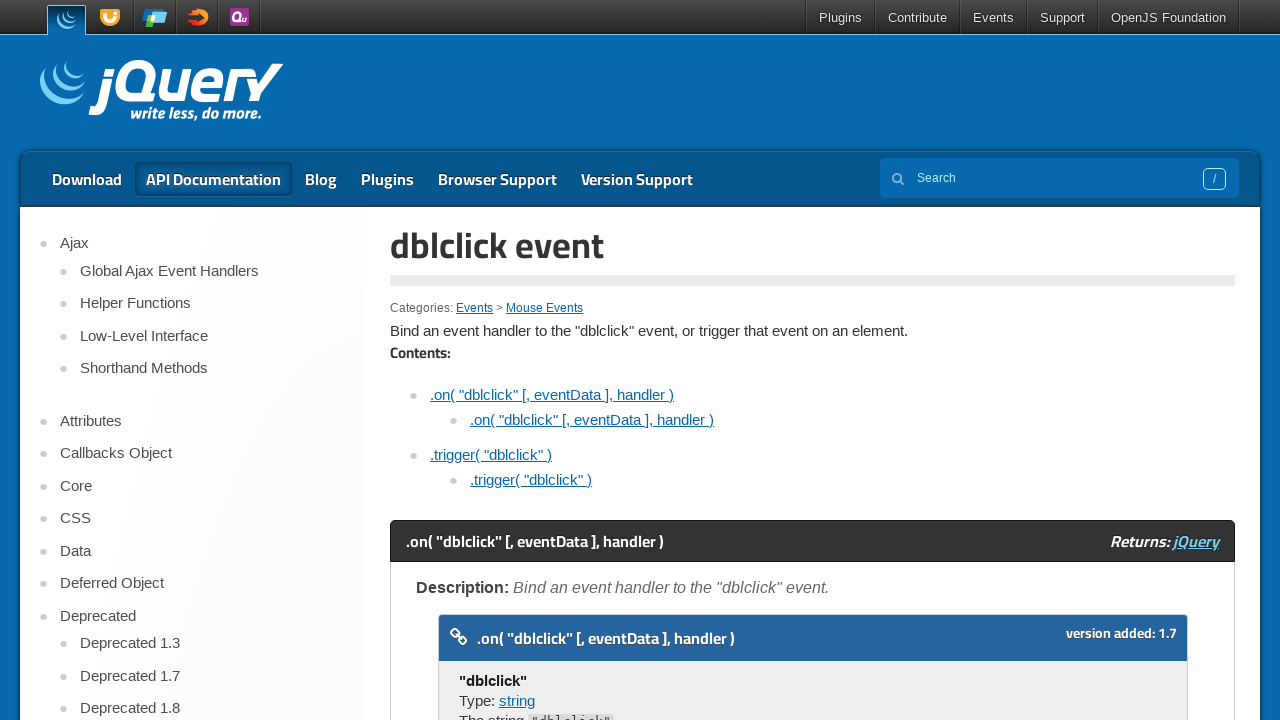

Scrolled to demo code section
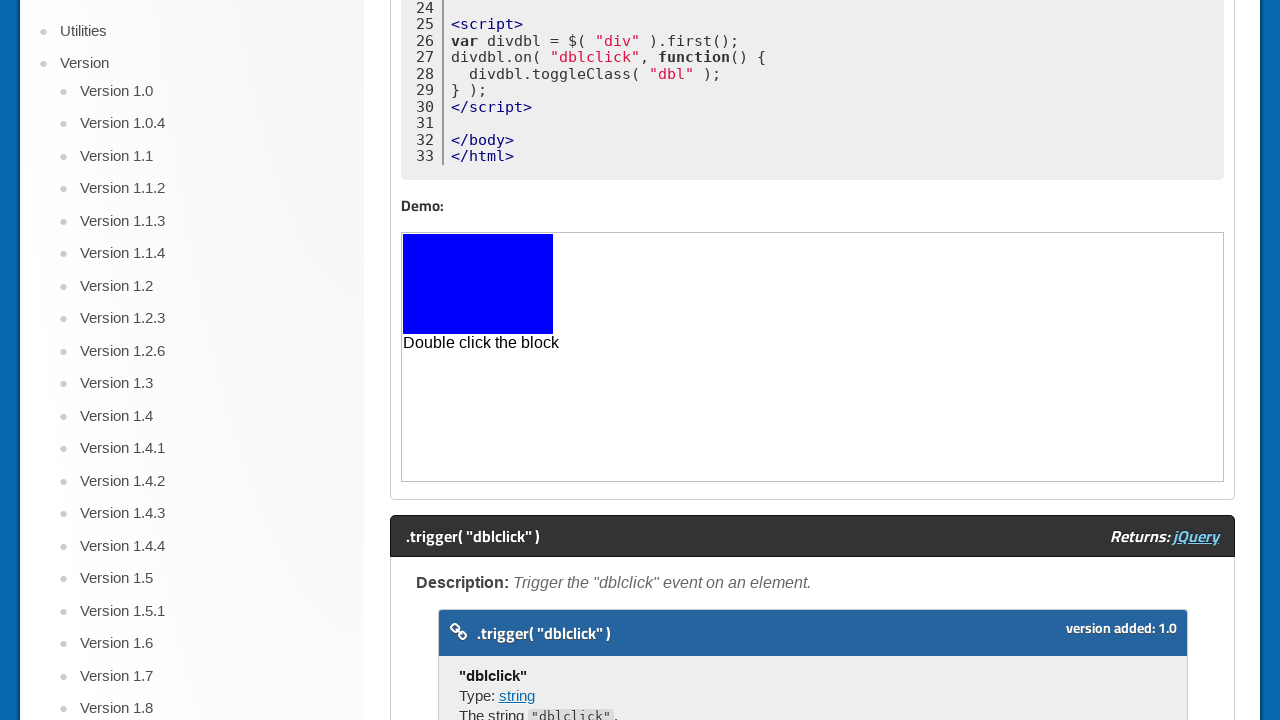

Located the first iframe on the page
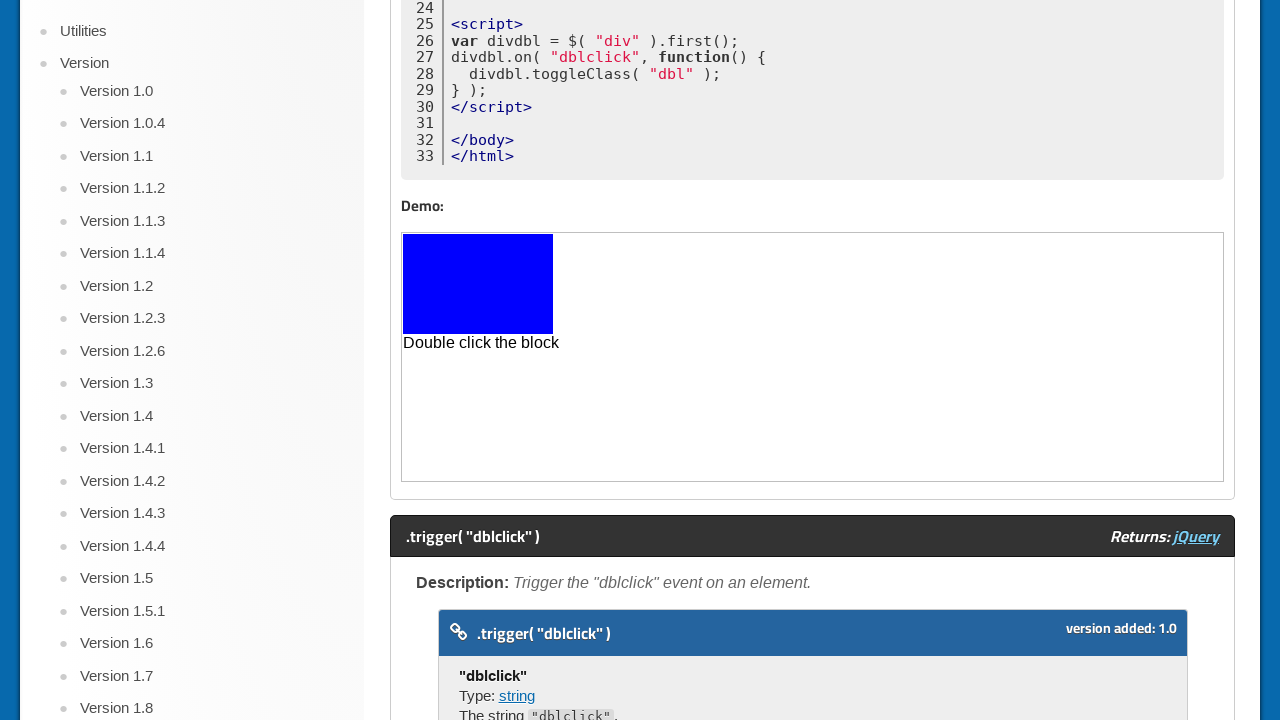

Double clicked on the first div element inside the iframe at (478, 284) on iframe >> nth=0 >> internal:control=enter-frame >> div >> nth=0
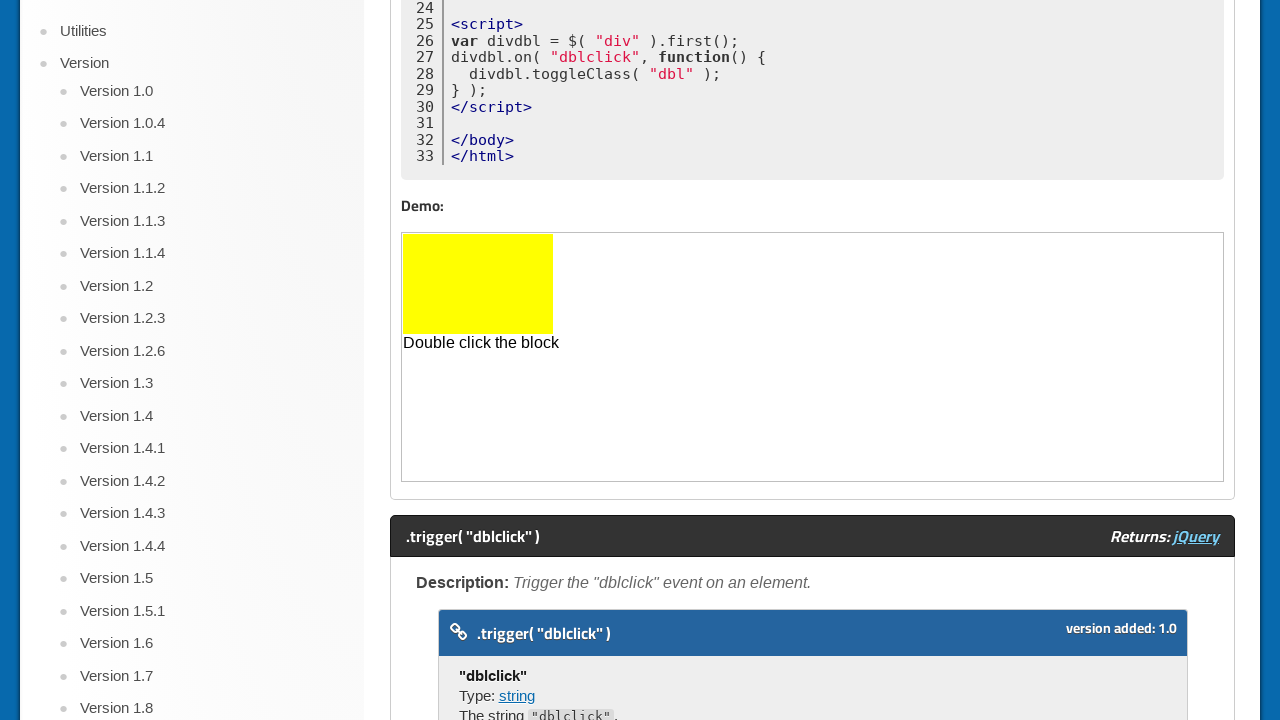

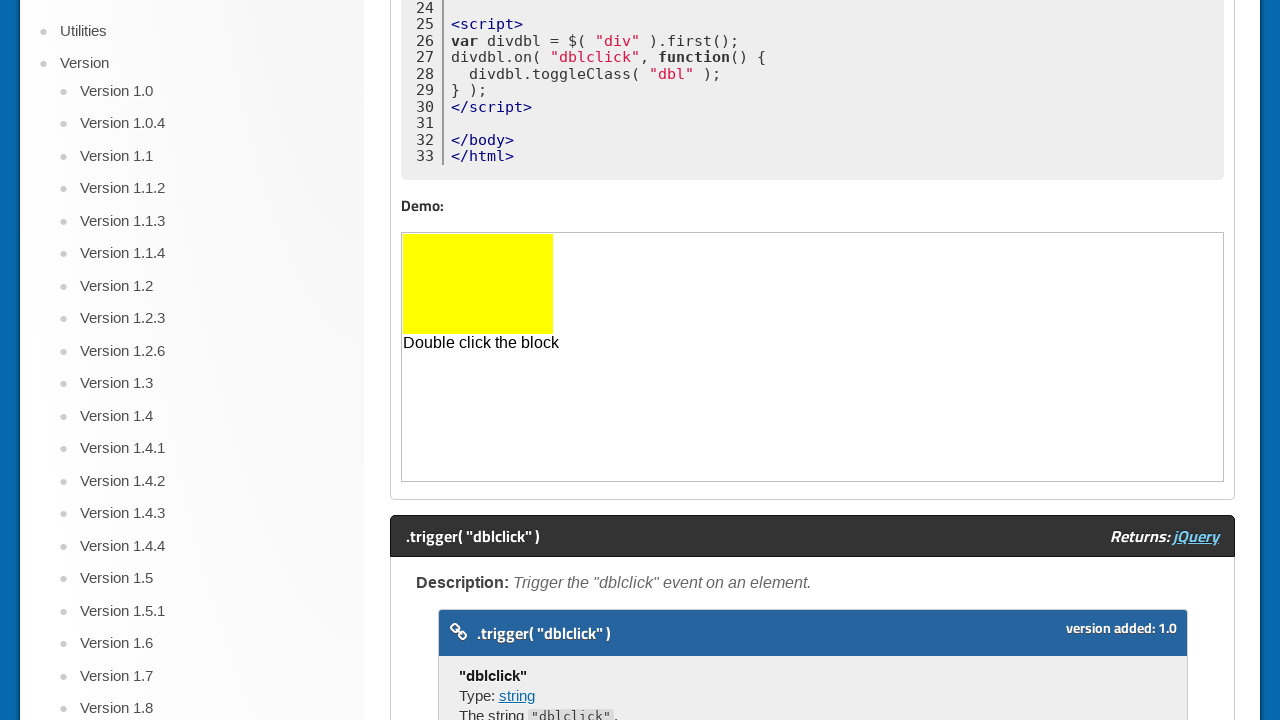